Navigates to a job listings page and repeatedly clicks the "load more" button to load all available job postings until no more can be loaded.

Starting URL: https://www.vagas.com.br/vagas-de-fleury

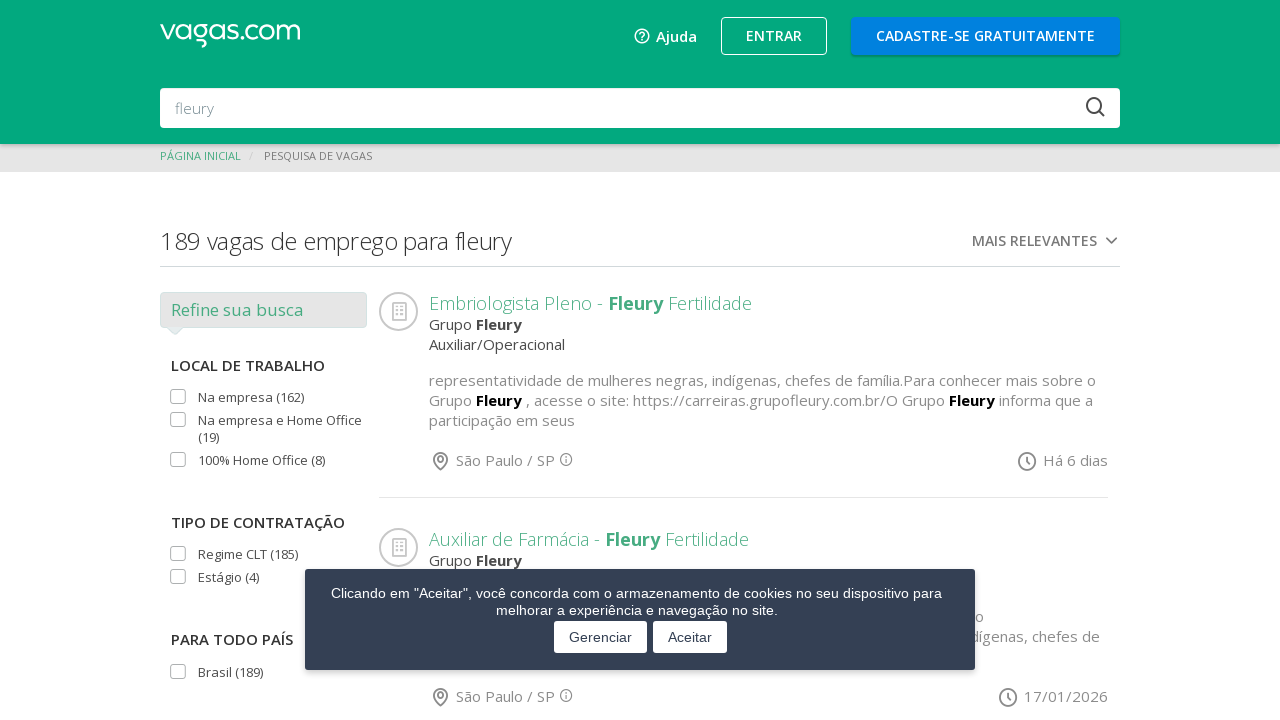

Located the 'load more' button (#maisVagas)
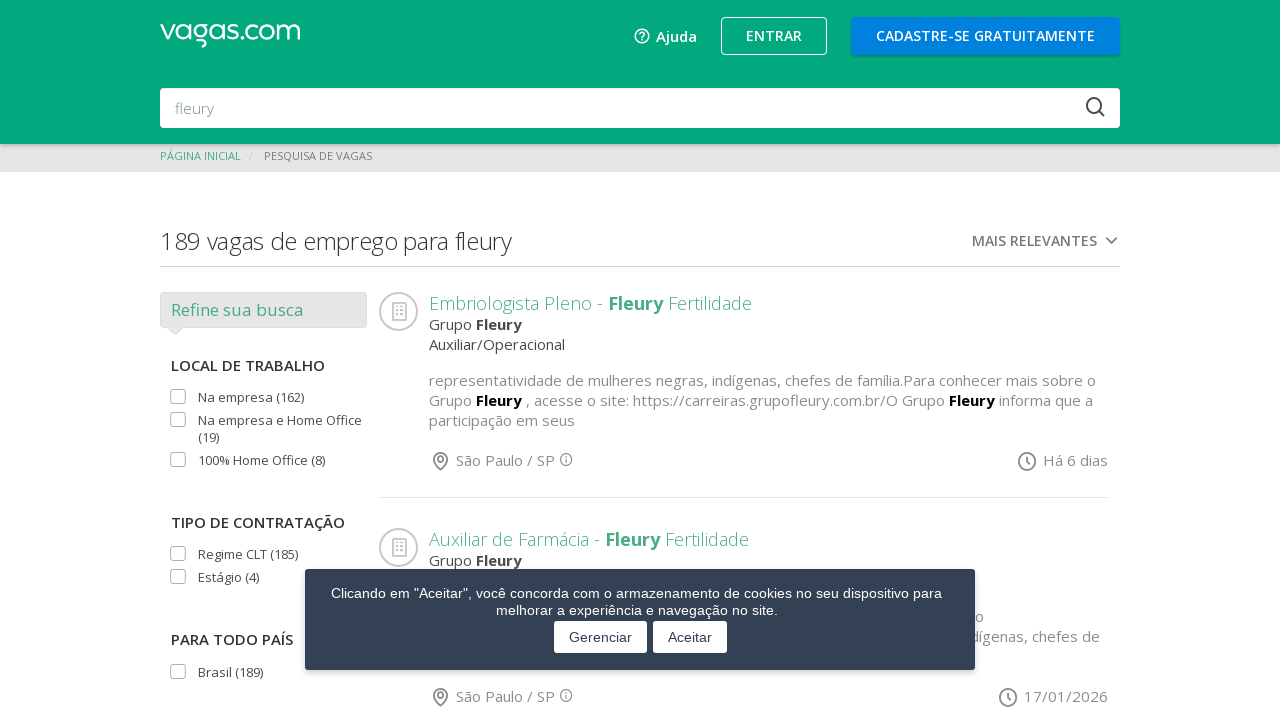

Scrolled load more button into view
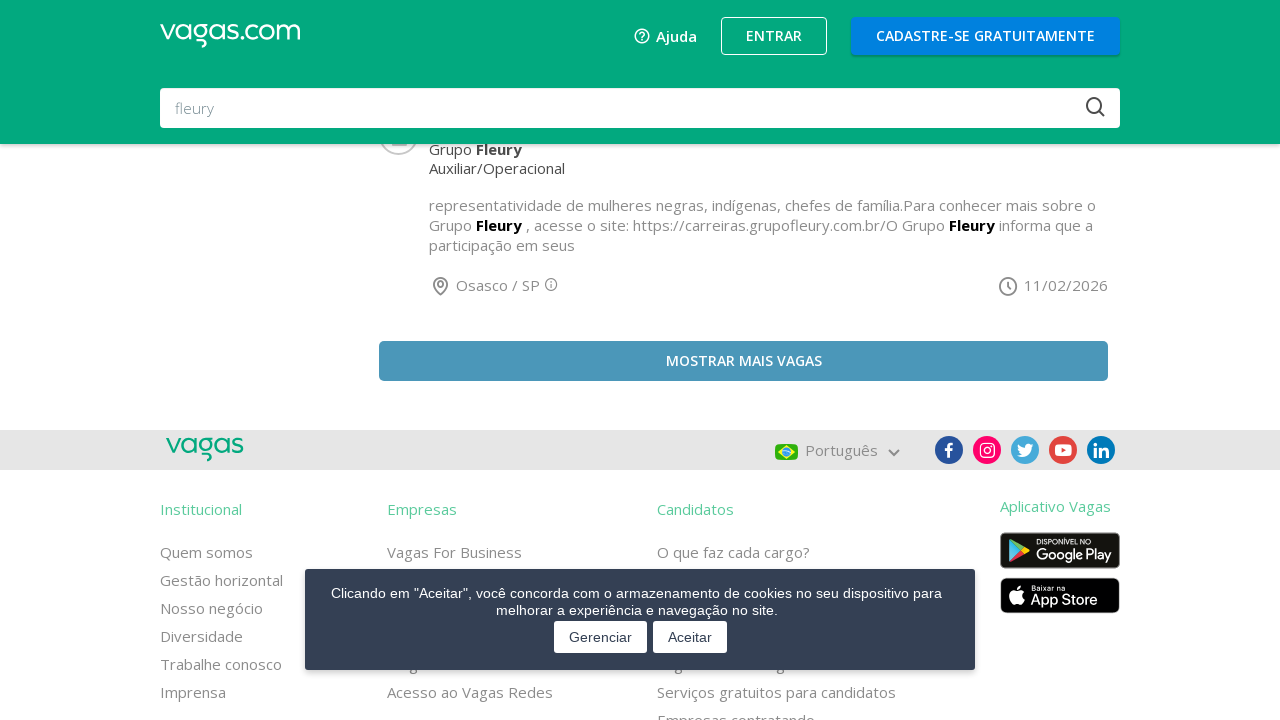

Clicked the load more button to fetch additional job listings at (744, 361) on #maisVagas
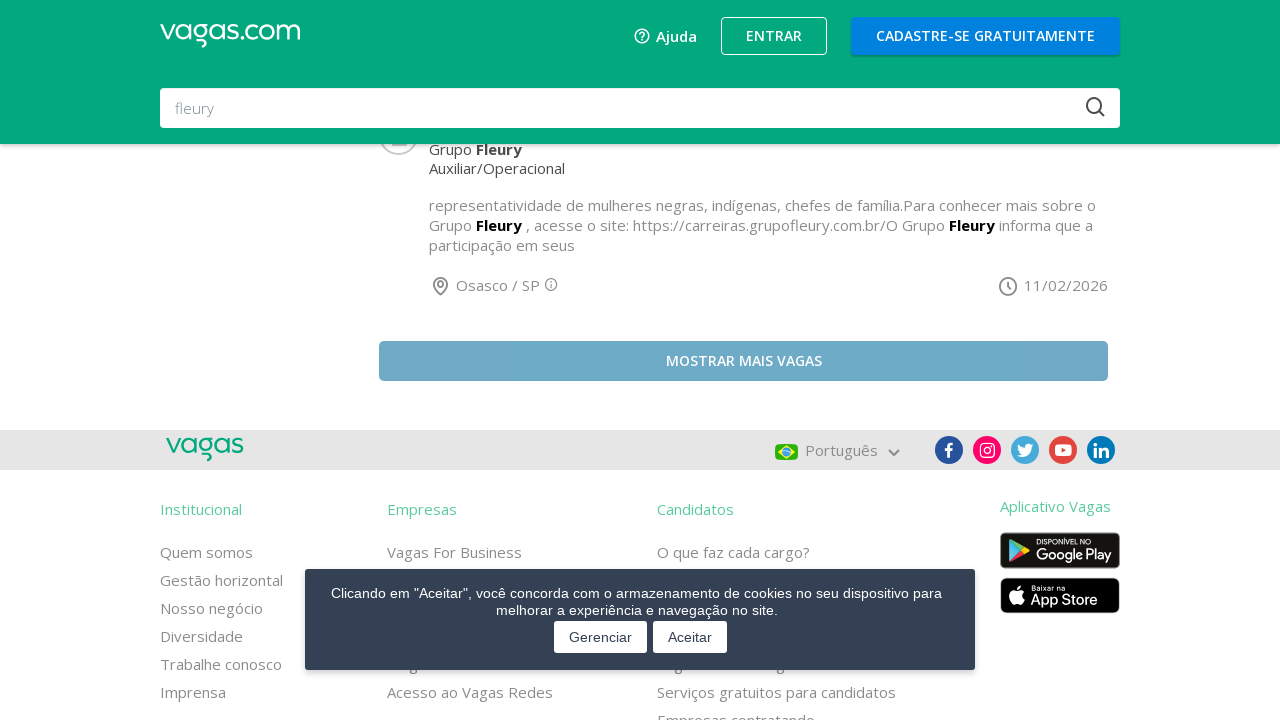

Waited 2 seconds for new job listings to load
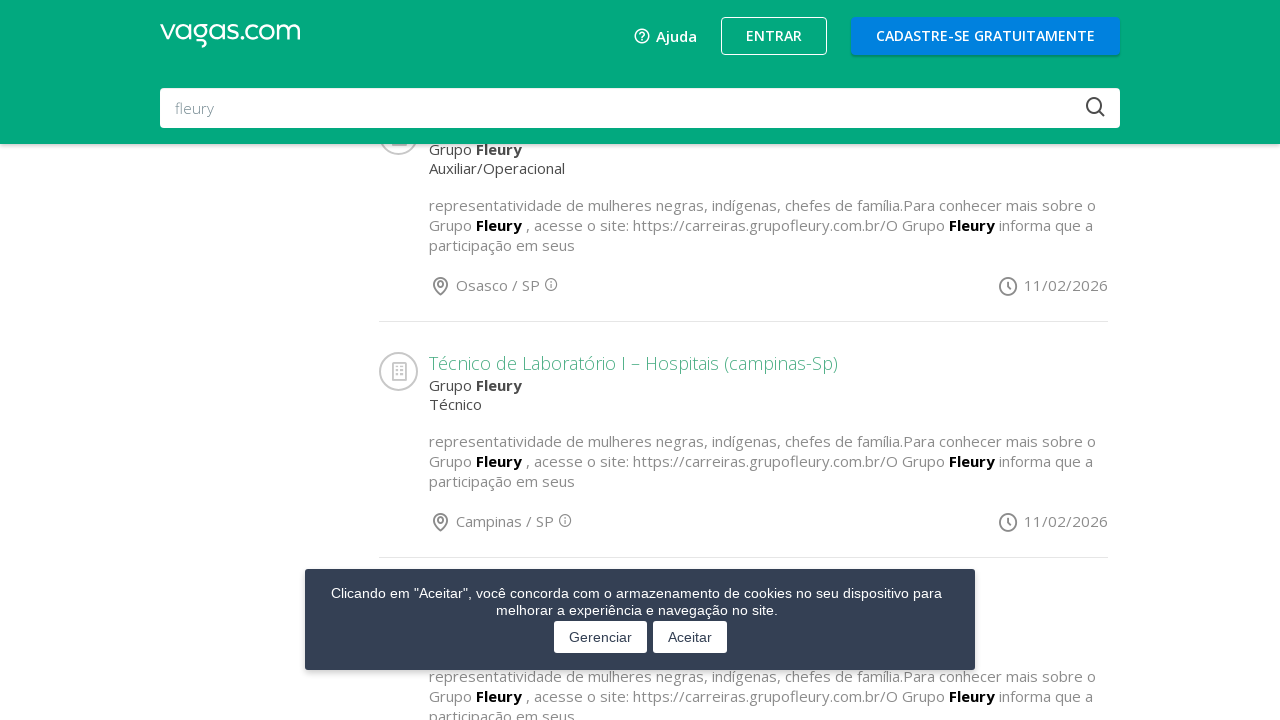

Located the 'load more' button (#maisVagas)
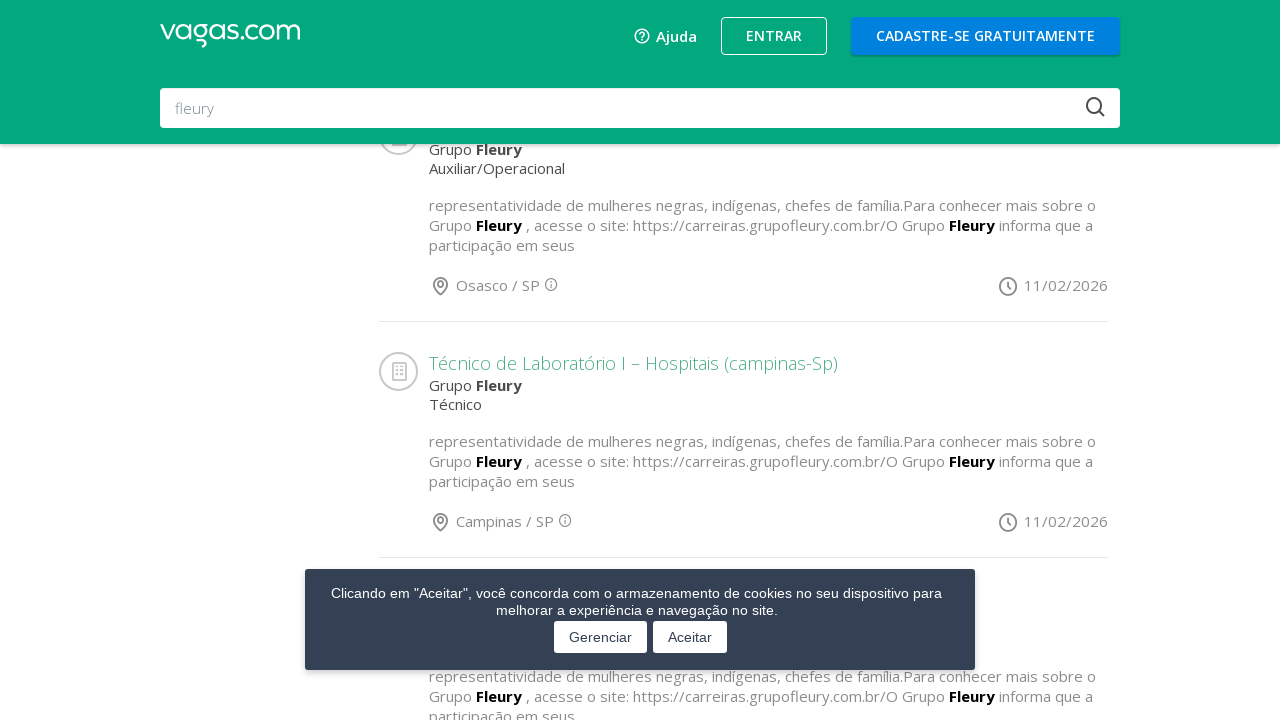

Scrolled load more button into view
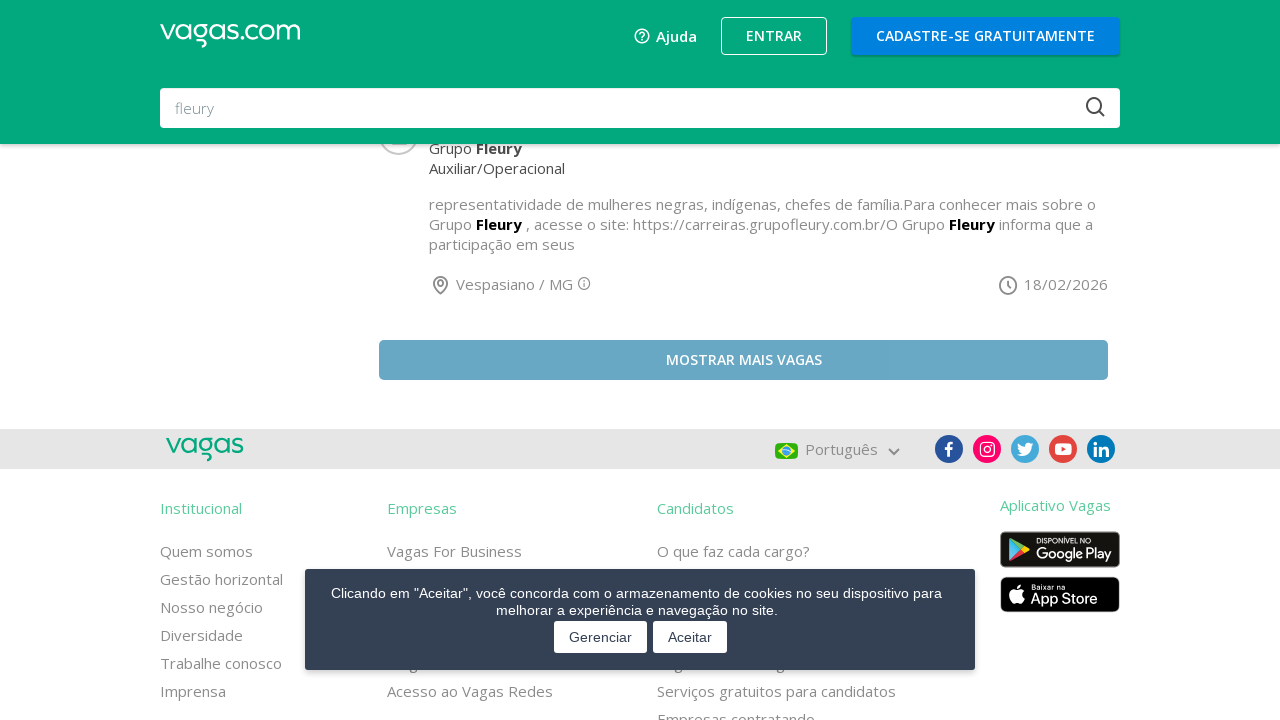

Clicked the load more button to fetch additional job listings at (744, 360) on #maisVagas
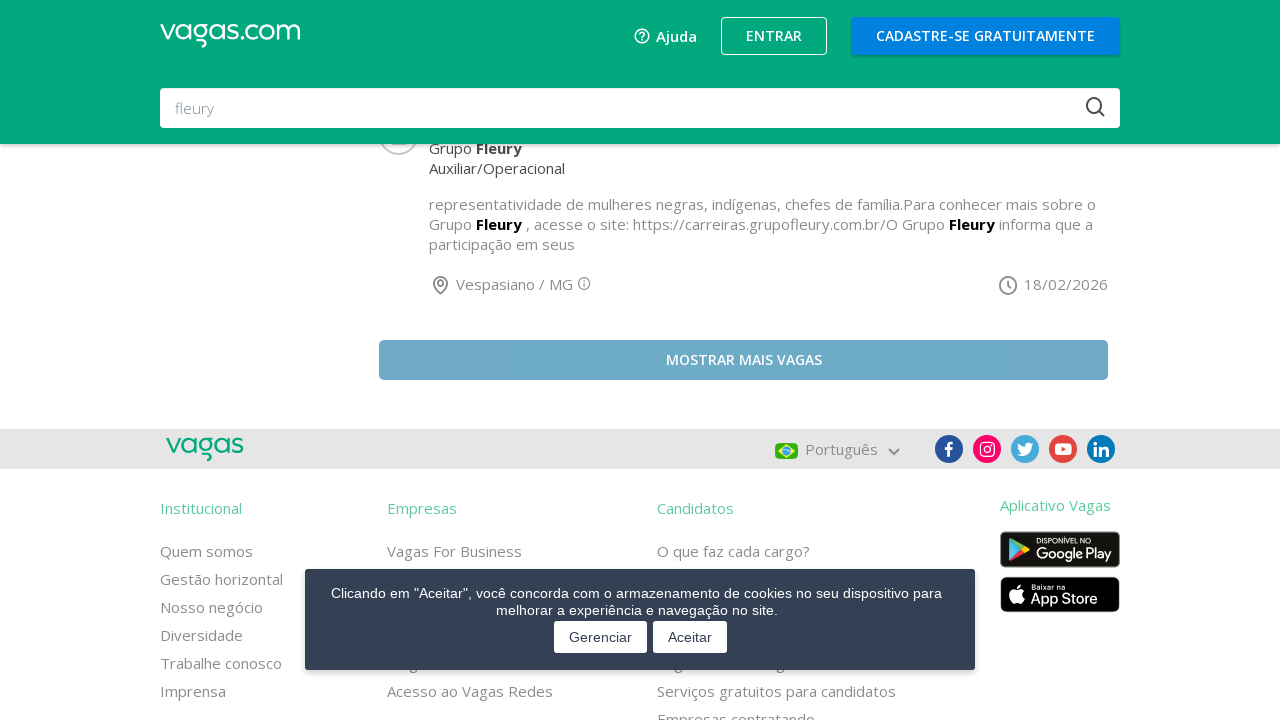

Waited 2 seconds for new job listings to load
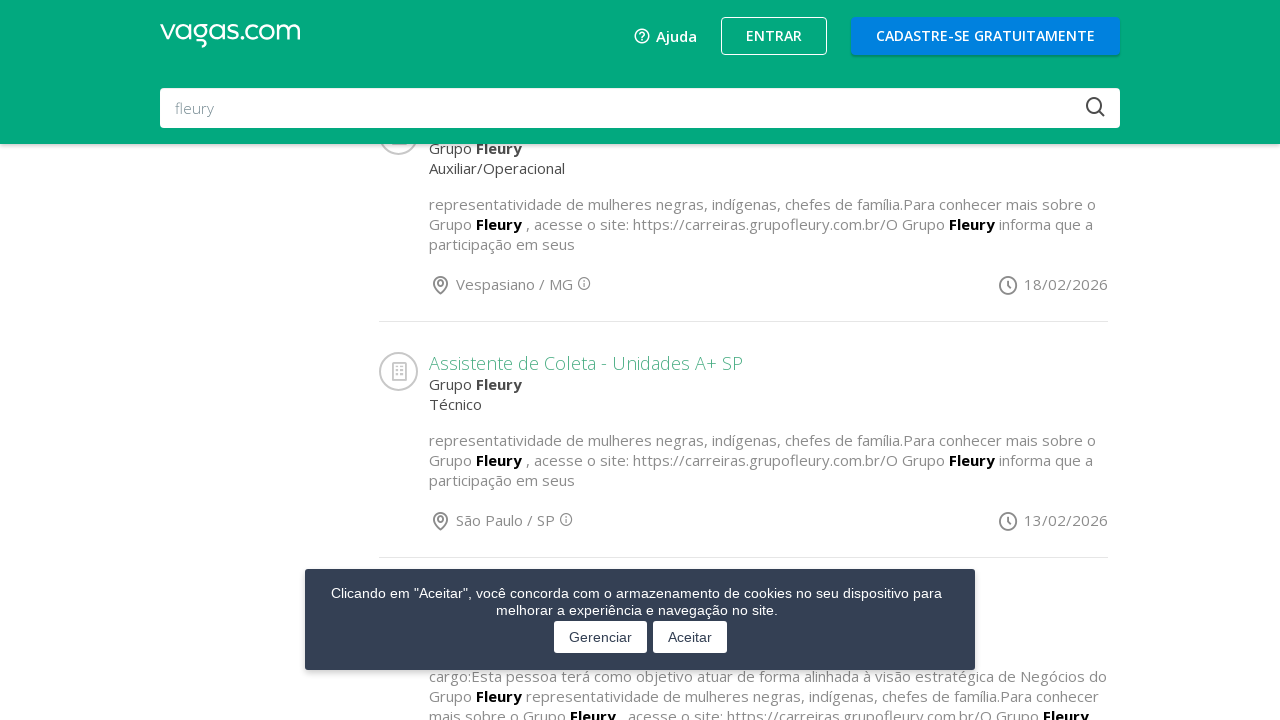

Located the 'load more' button (#maisVagas)
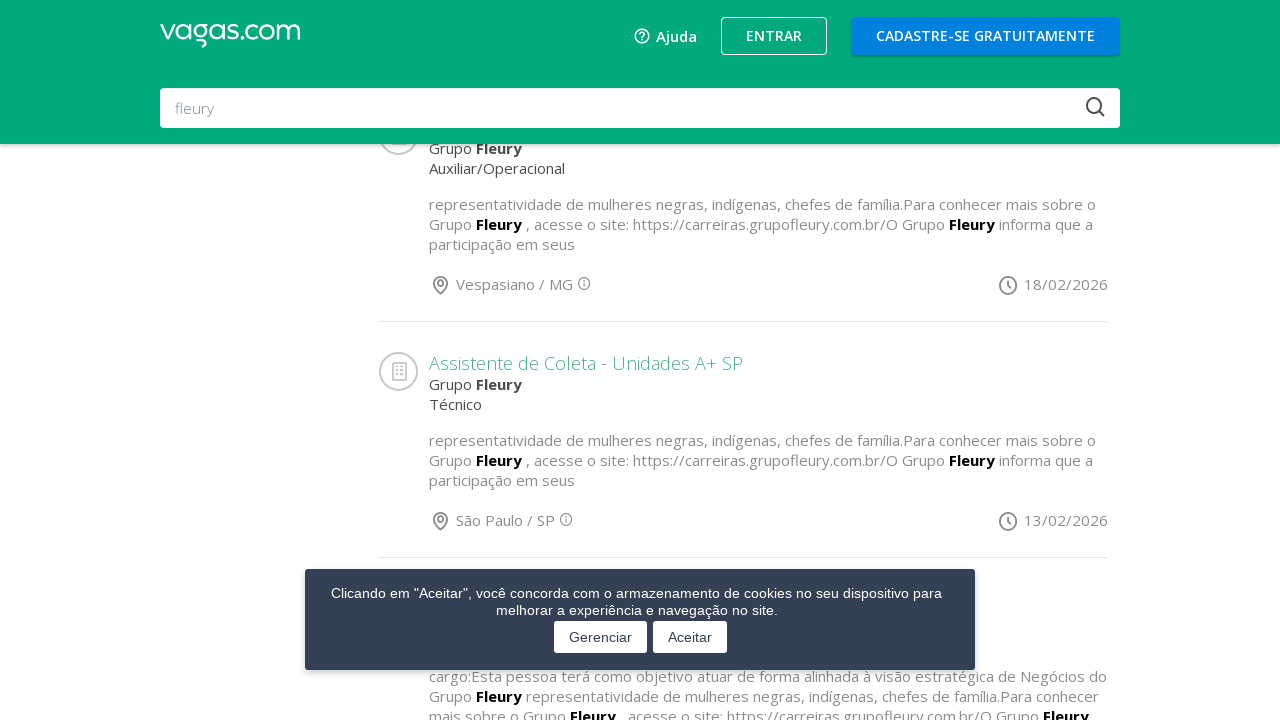

Scrolled load more button into view
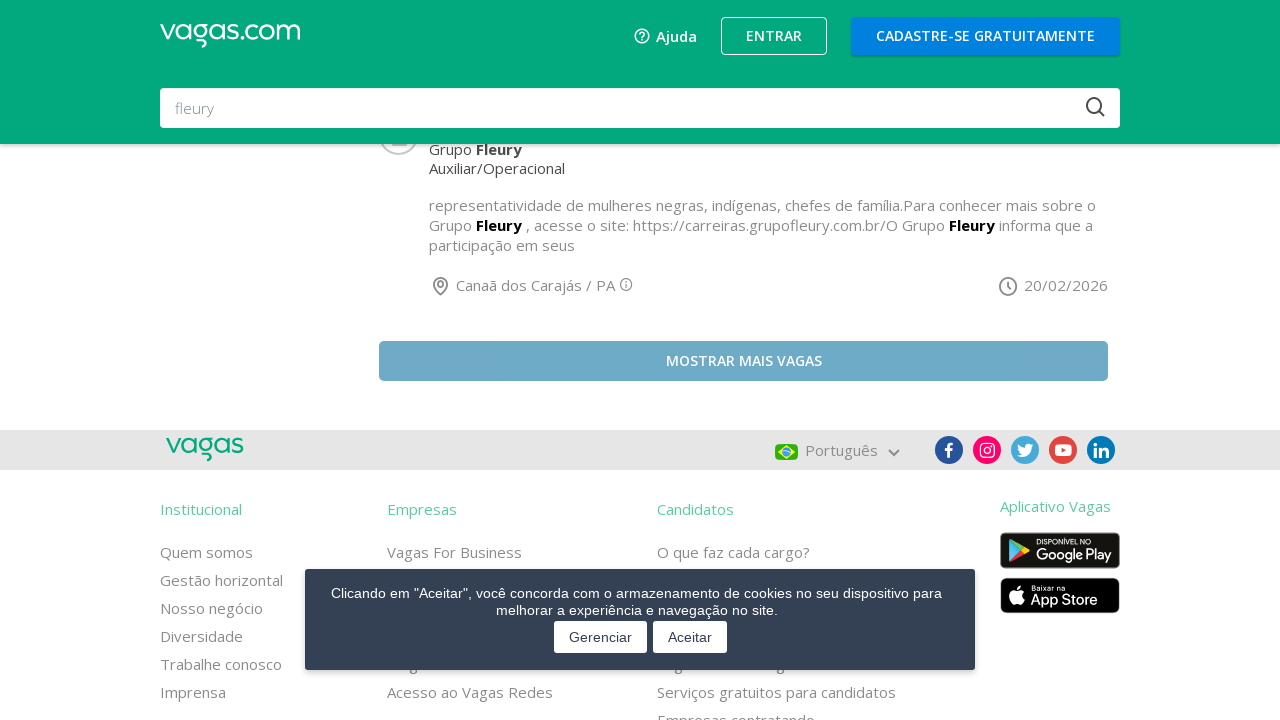

Clicked the load more button to fetch additional job listings at (744, 361) on #maisVagas
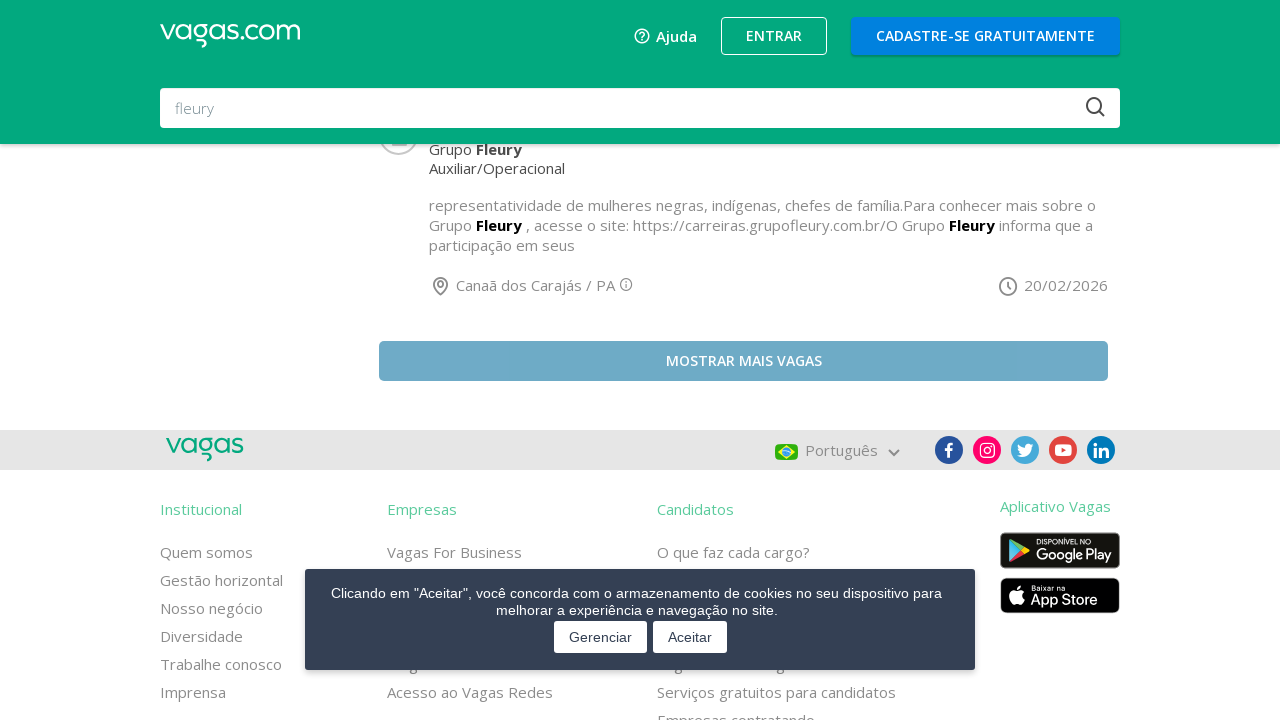

Waited 2 seconds for new job listings to load
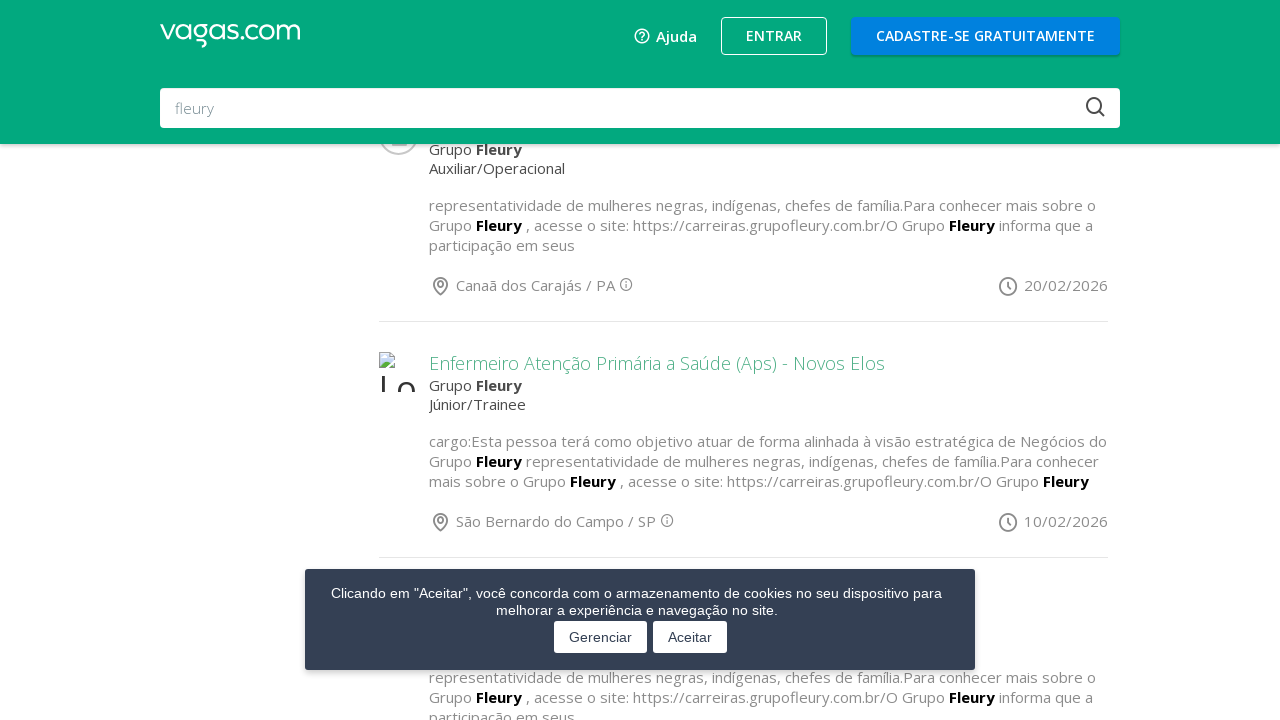

Located the 'load more' button (#maisVagas)
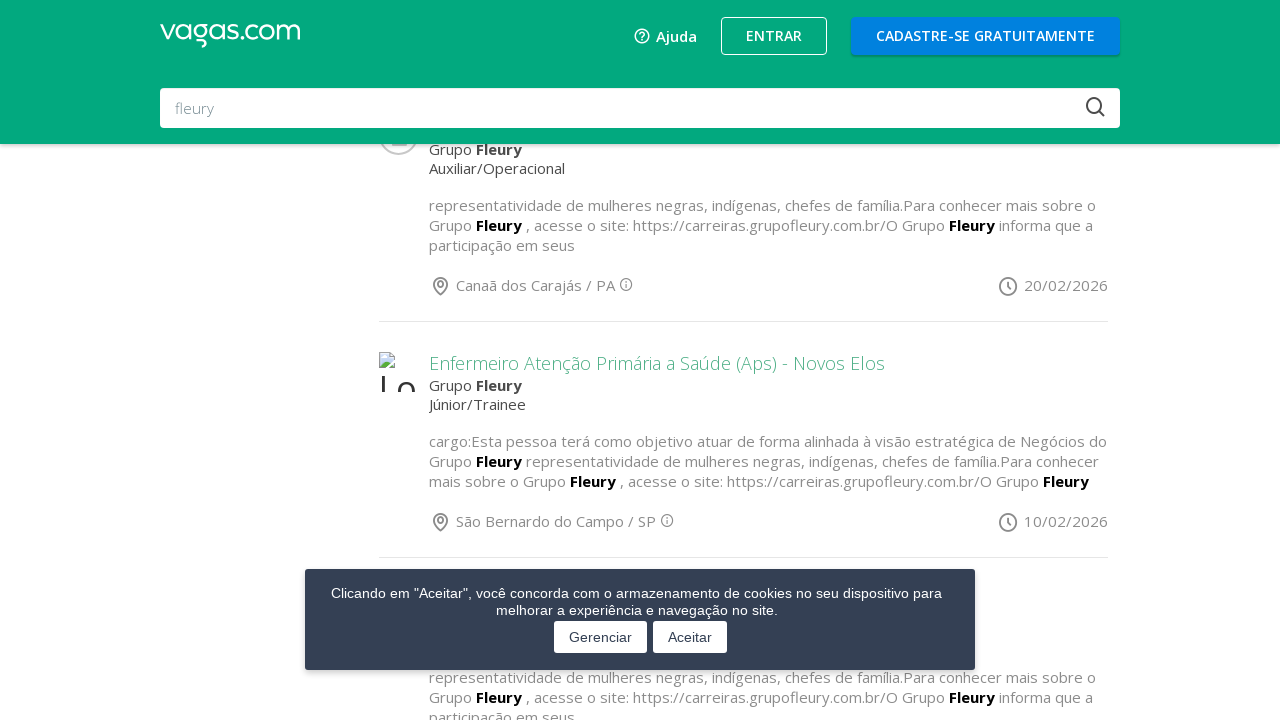

Scrolled load more button into view
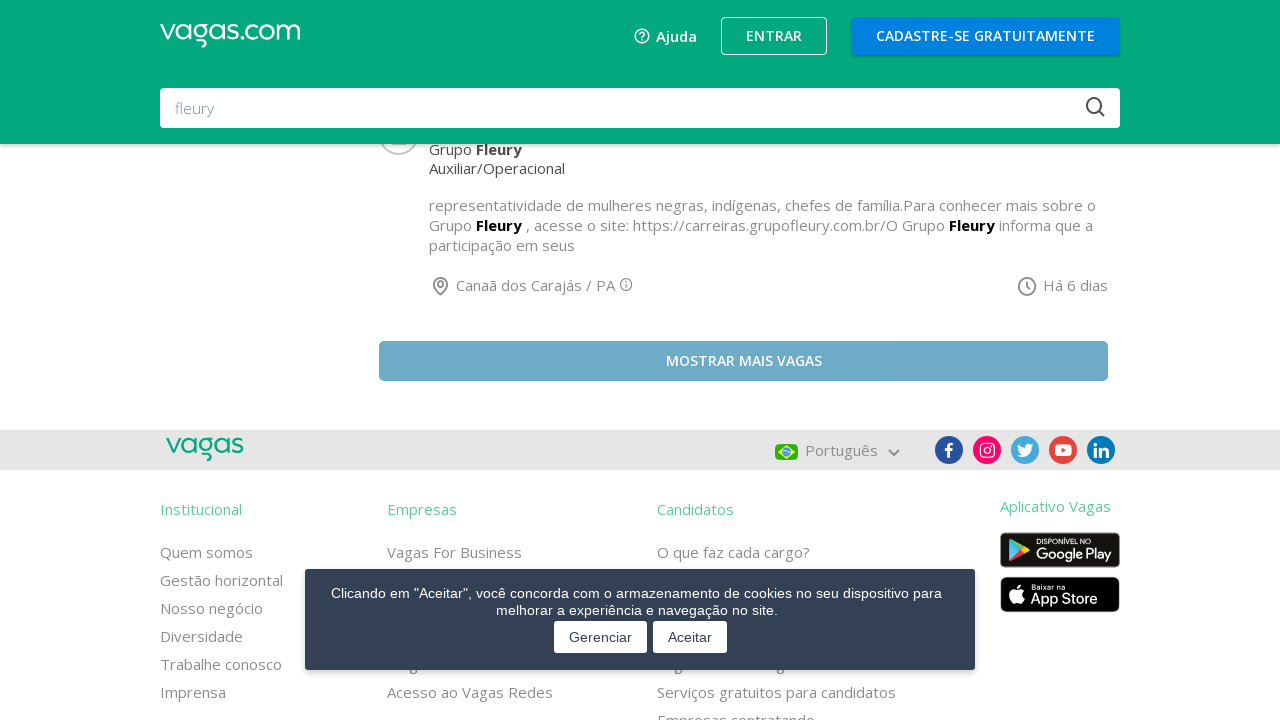

Clicked the load more button to fetch additional job listings at (744, 360) on #maisVagas
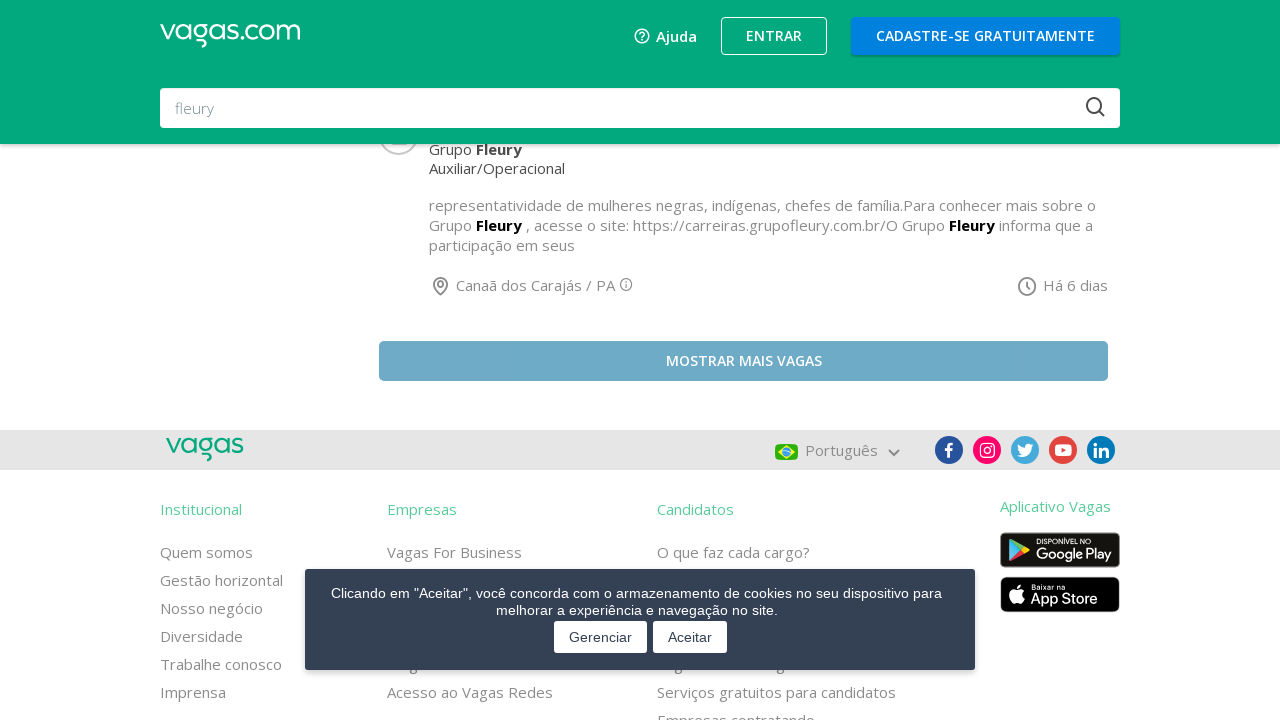

Waited 2 seconds for new job listings to load
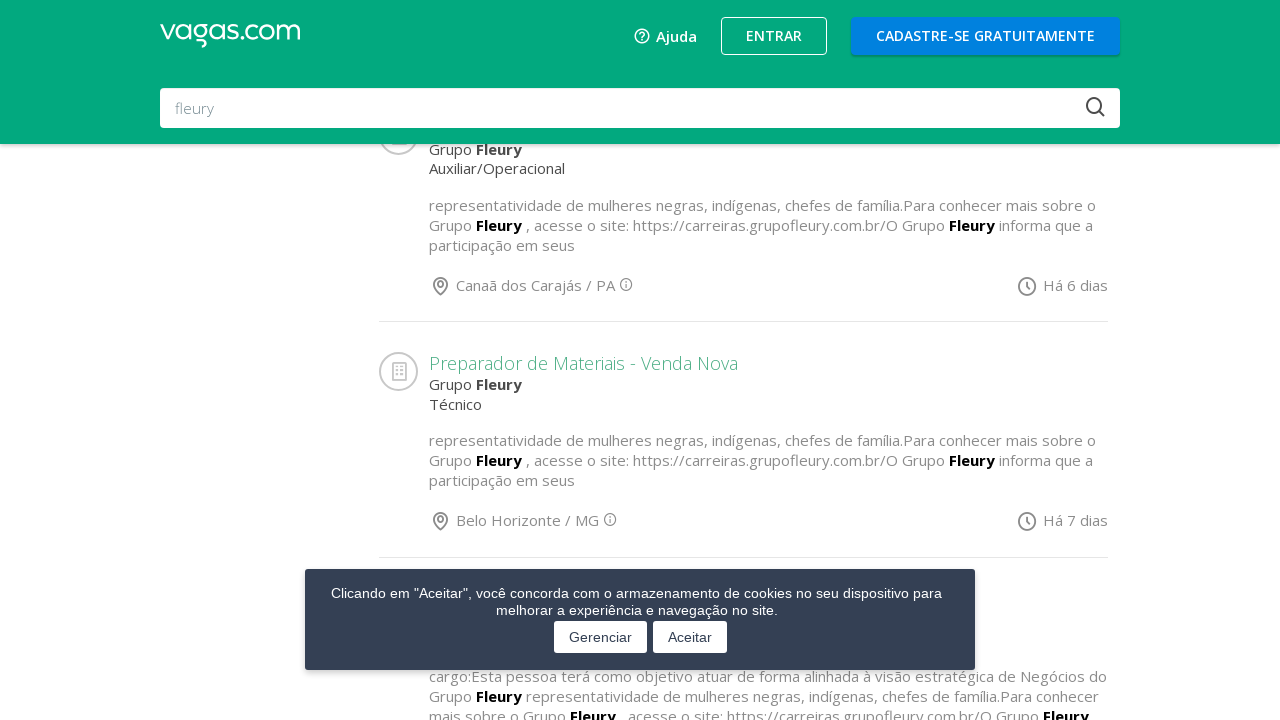

Located the 'load more' button (#maisVagas)
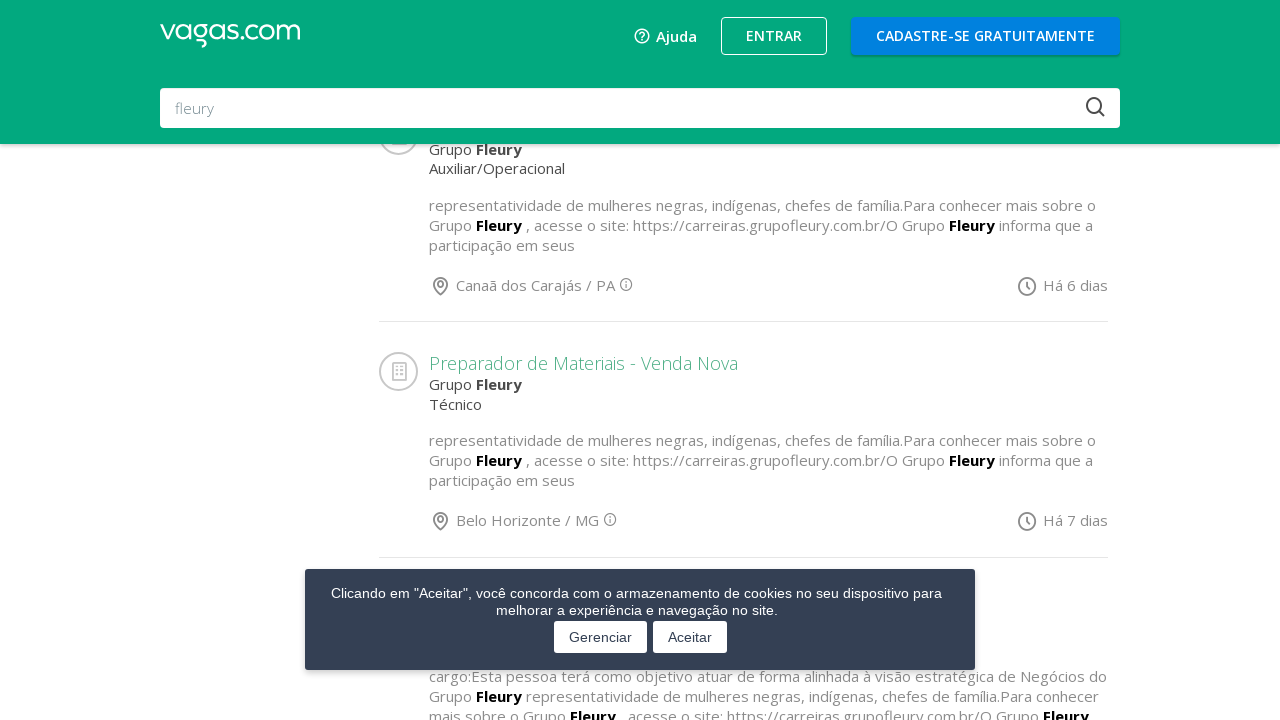

Load more button not found or not visible - all jobs loaded
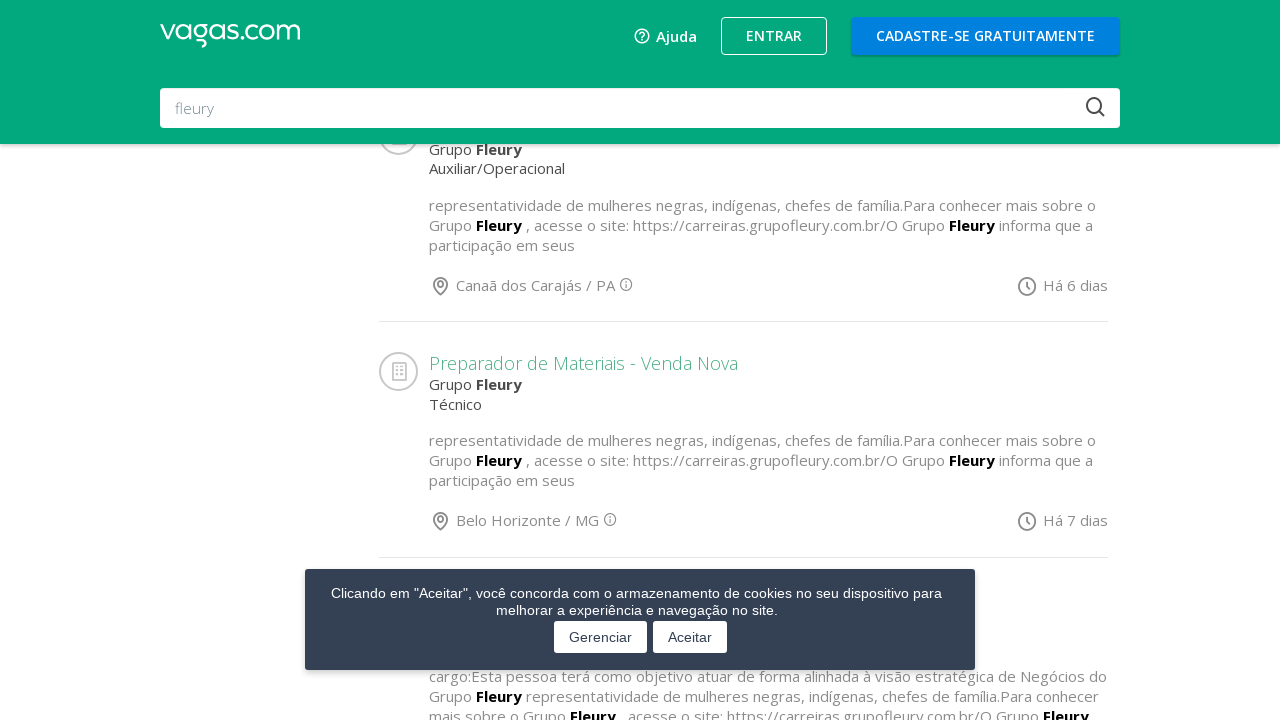

Confirmed job listings are present (div.informacoes-header selector found)
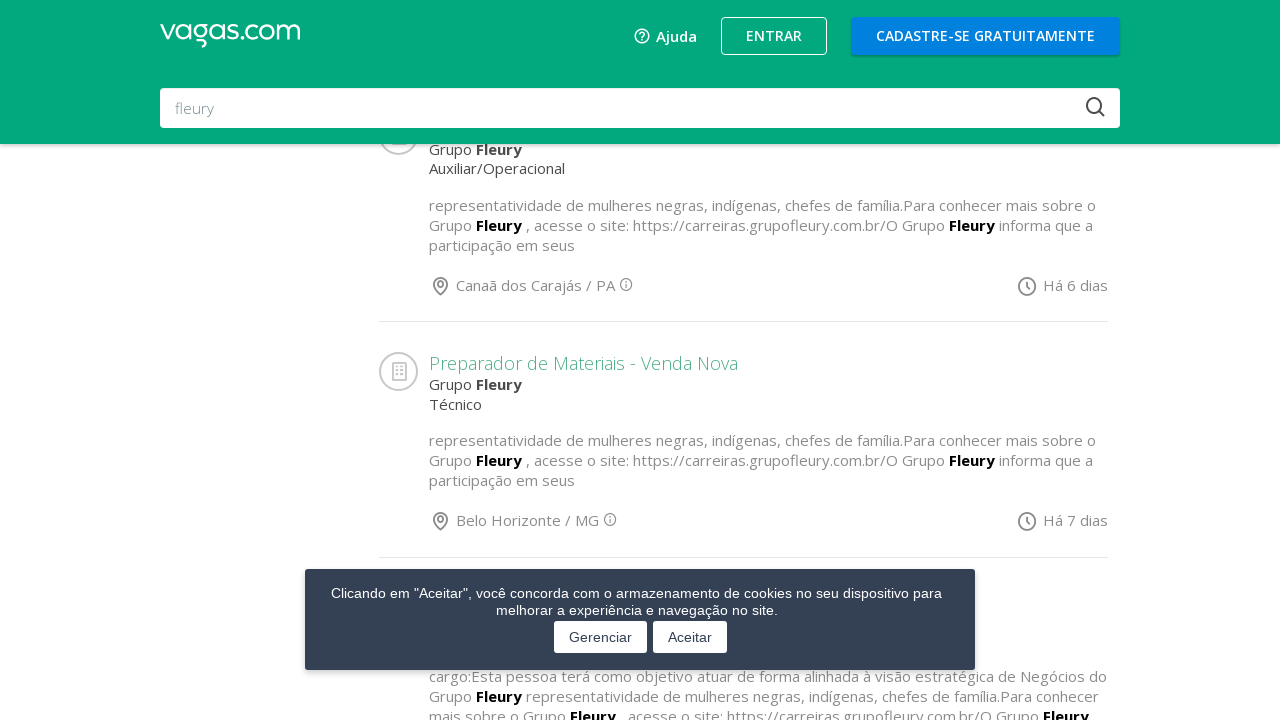

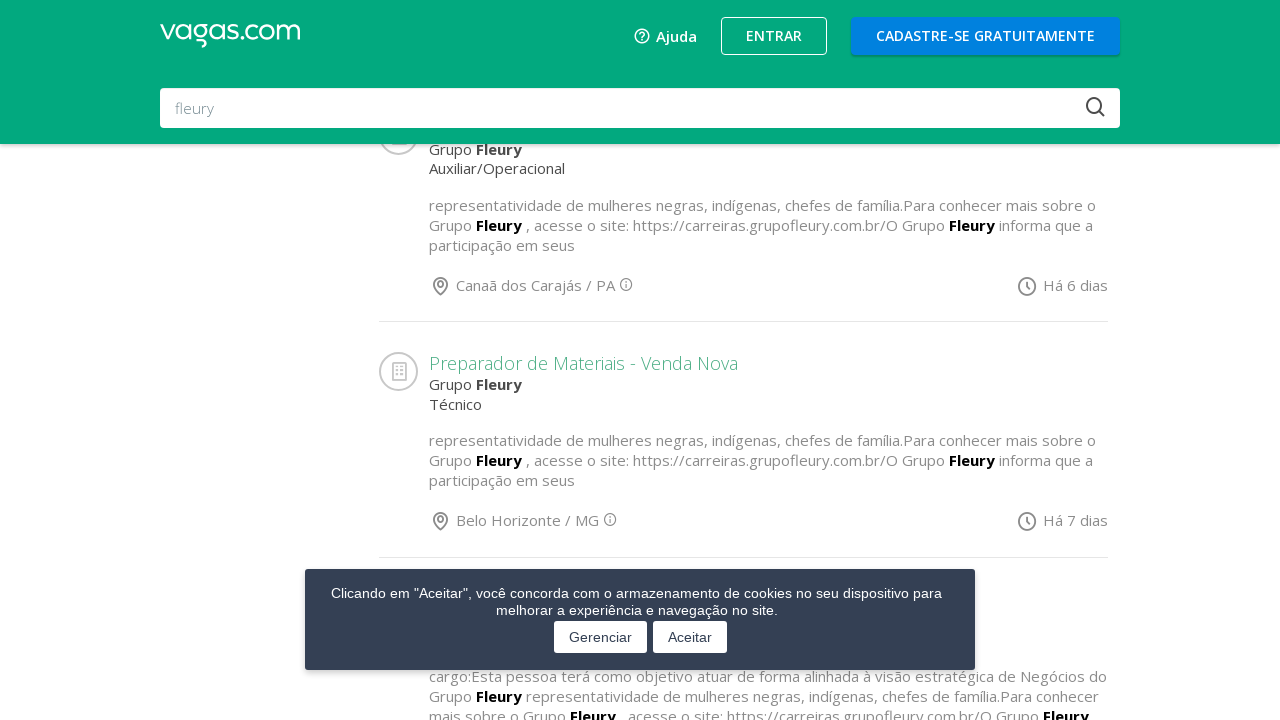